Opens a scrollable modal dialog by clicking a button and verifies the modal content is displayed

Starting URL: https://applitools.github.io/demo/TestPages/ModalsPage/index.html

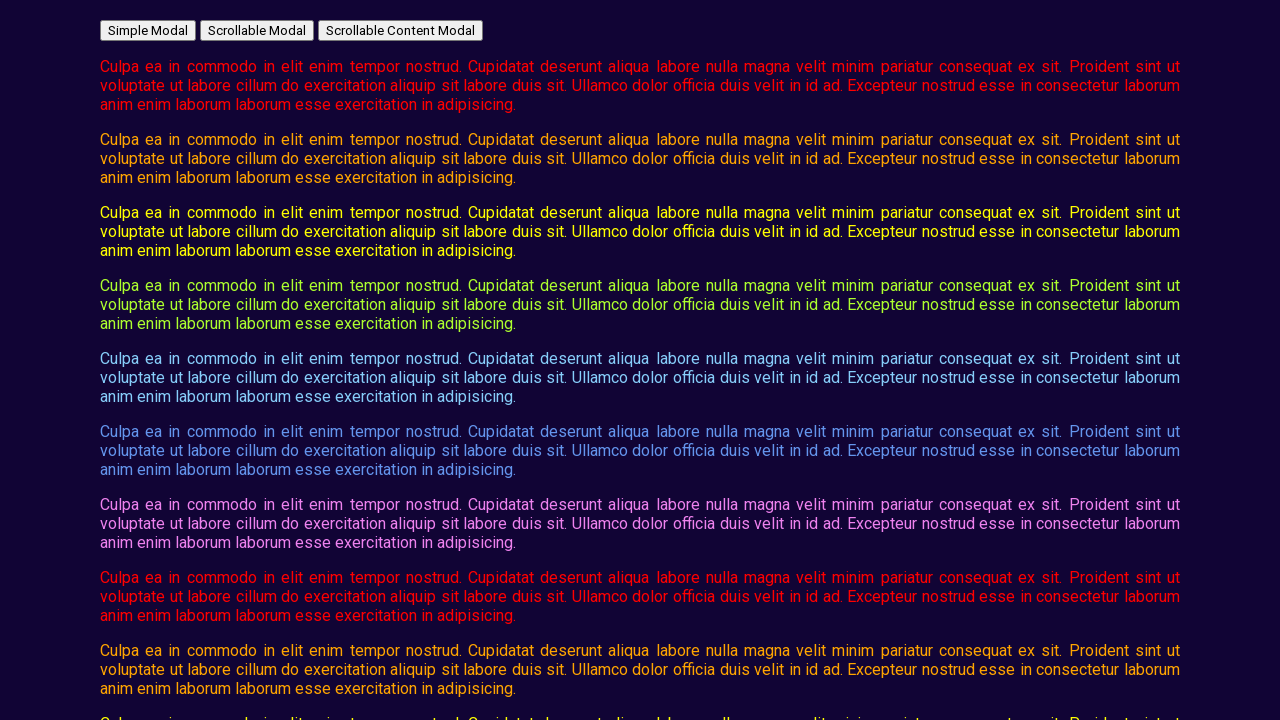

Clicked button to open scrollable modal dialog at (257, 30) on #open_scrollable_modal
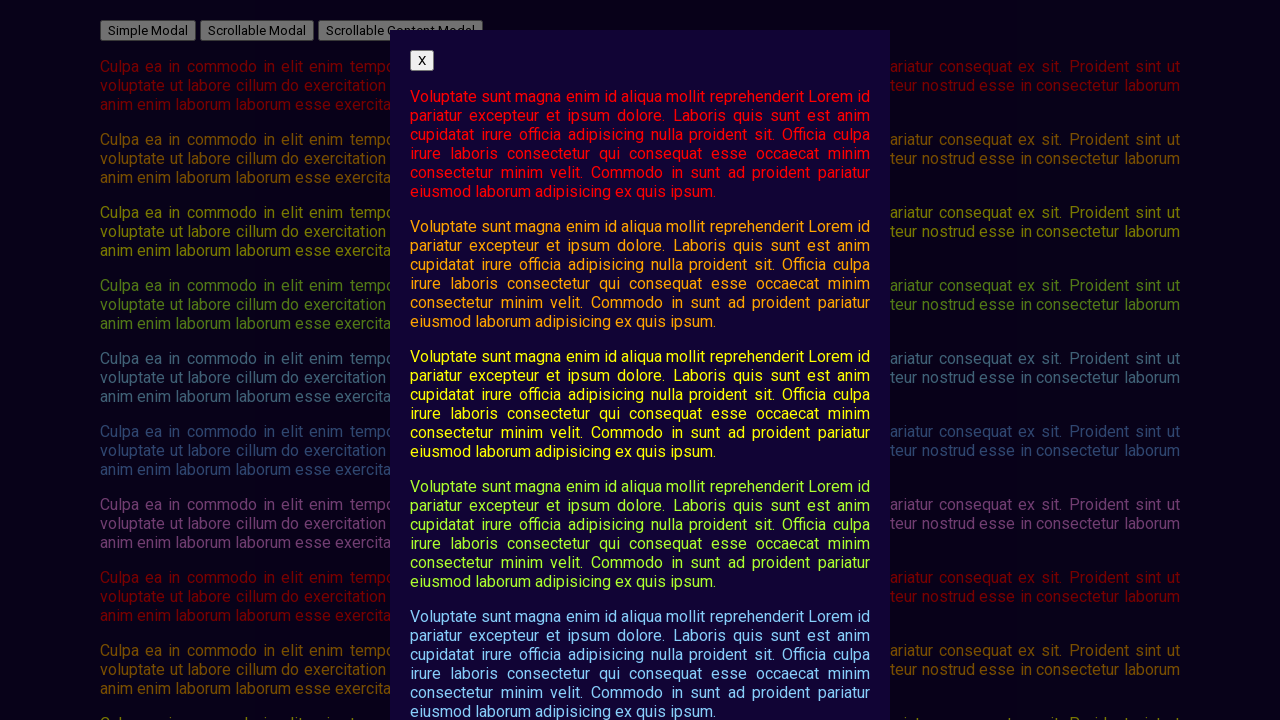

Modal content loaded and became visible
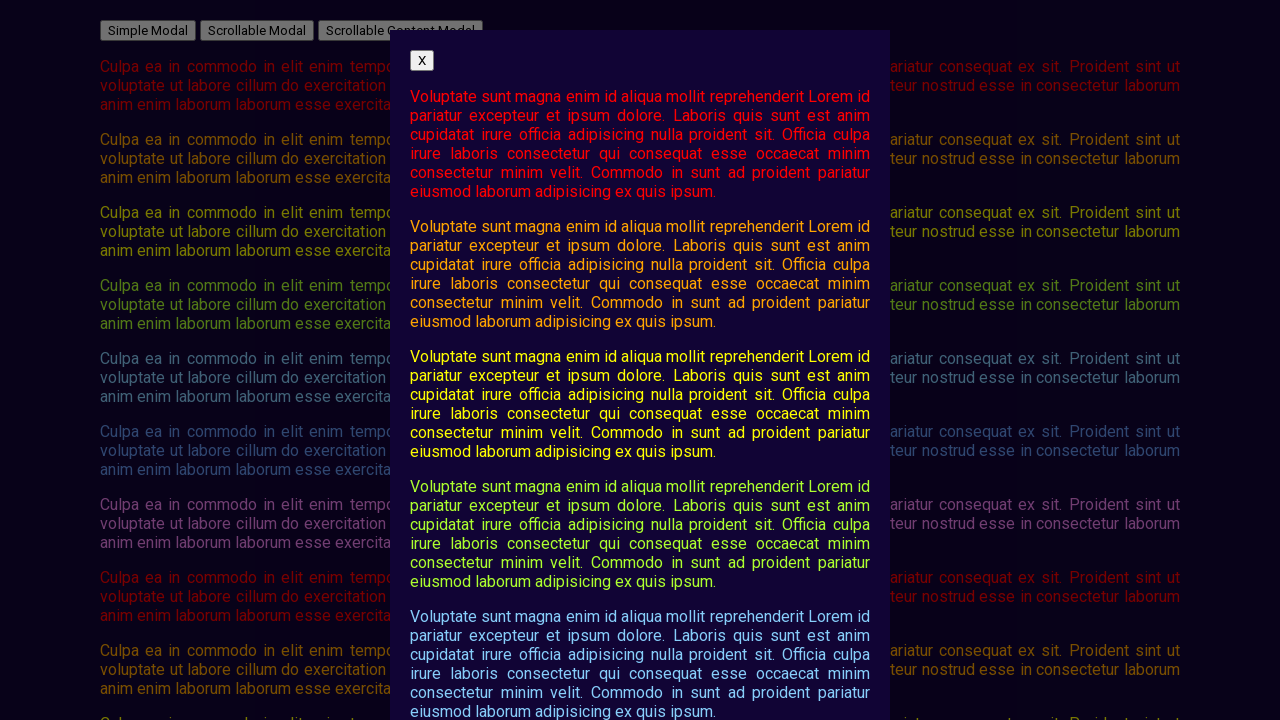

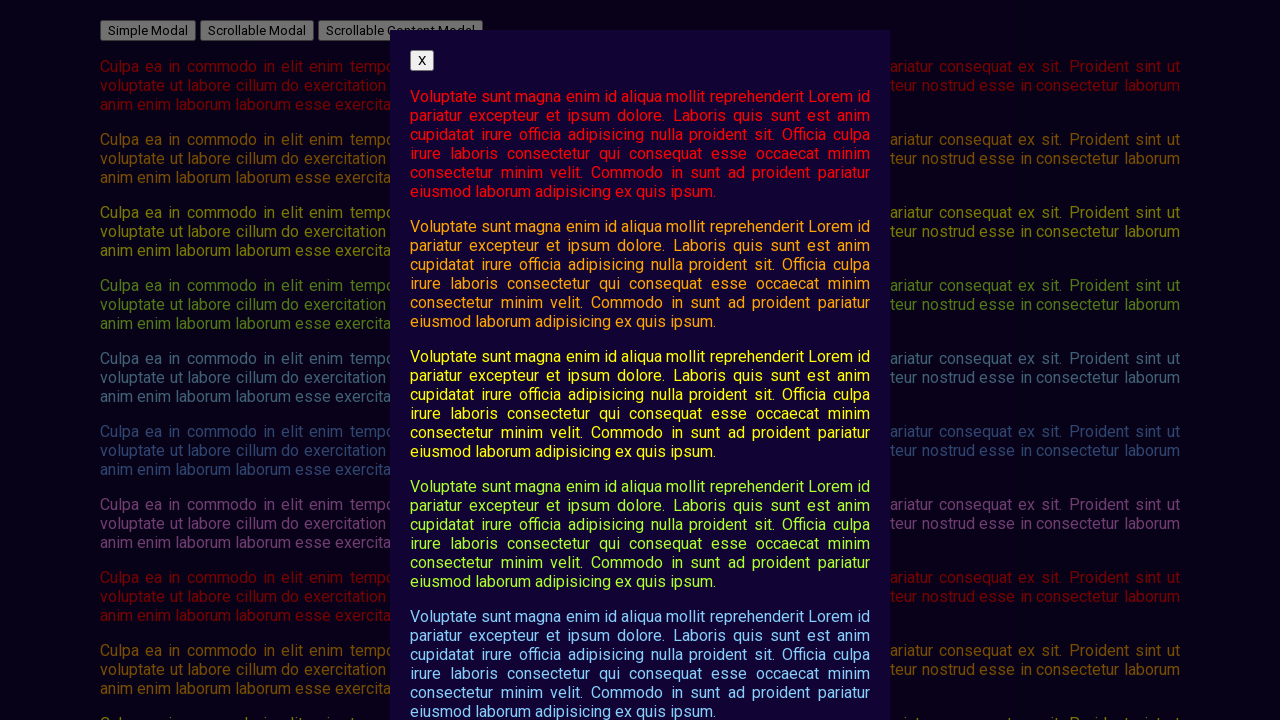